Tests vehicle search with an invalid registration number by entering 'ABC123' and clicking continue

Starting URL: https://vehicleenquiry.service.gov.uk/

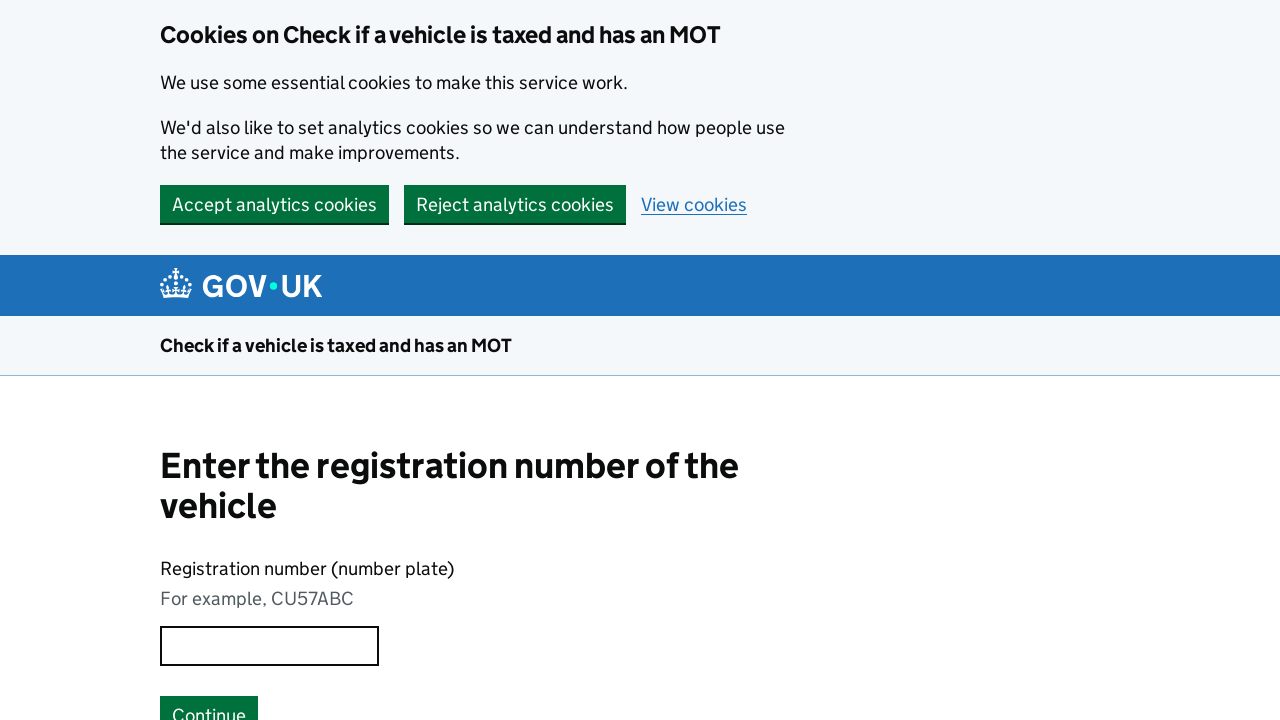

Entered invalid registration number 'ABC123' in the registration field on internal:label="Registration number (number"i
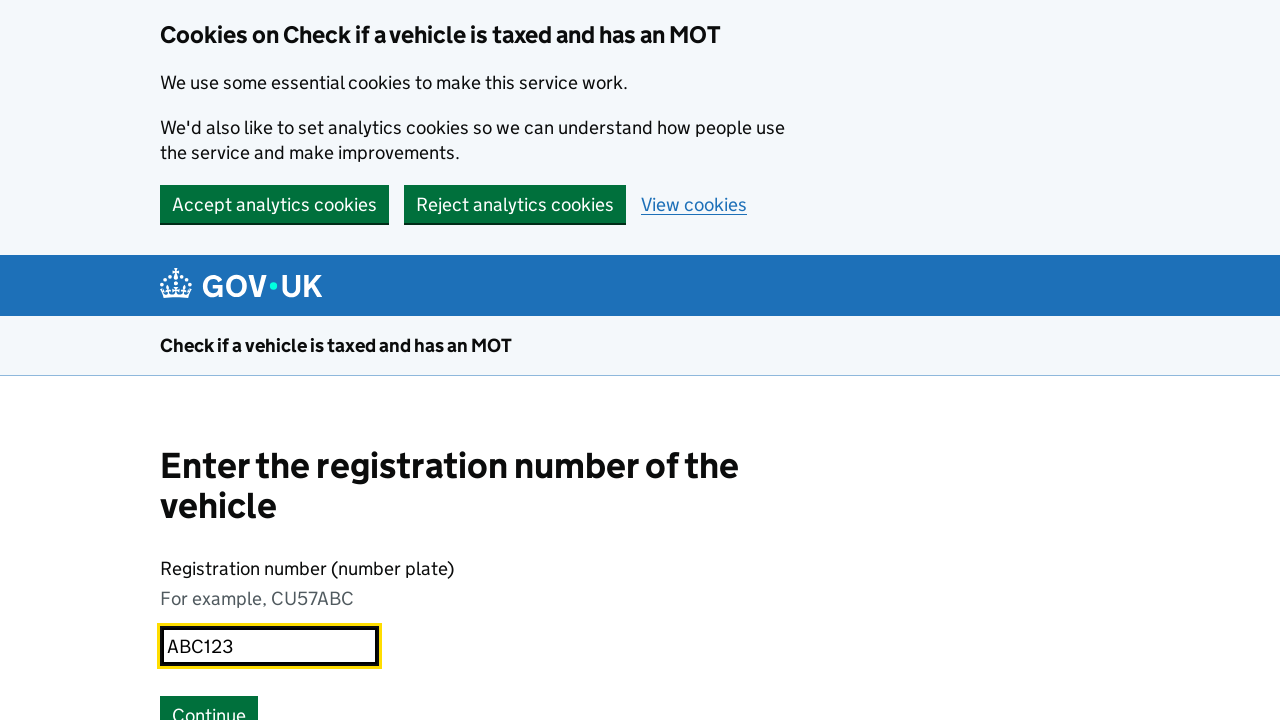

Clicked Continue button to submit invalid registration at (209, 701) on internal:role=button[name="Continue"i]
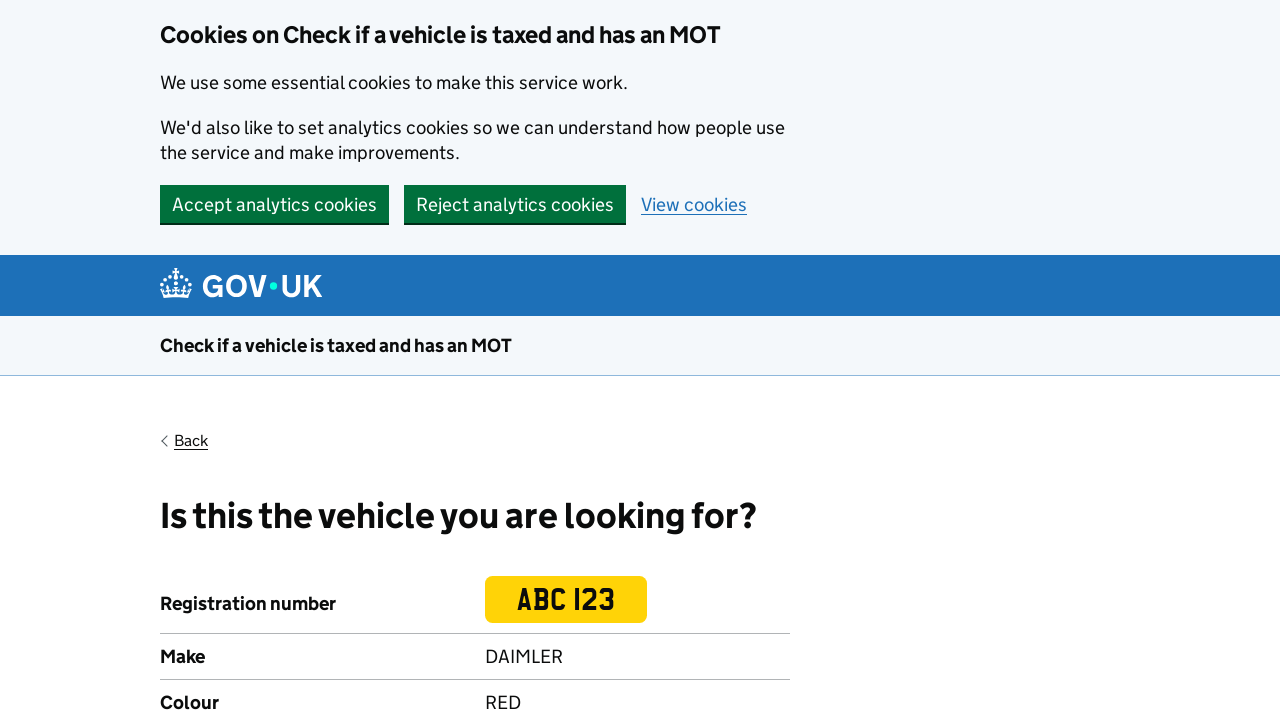

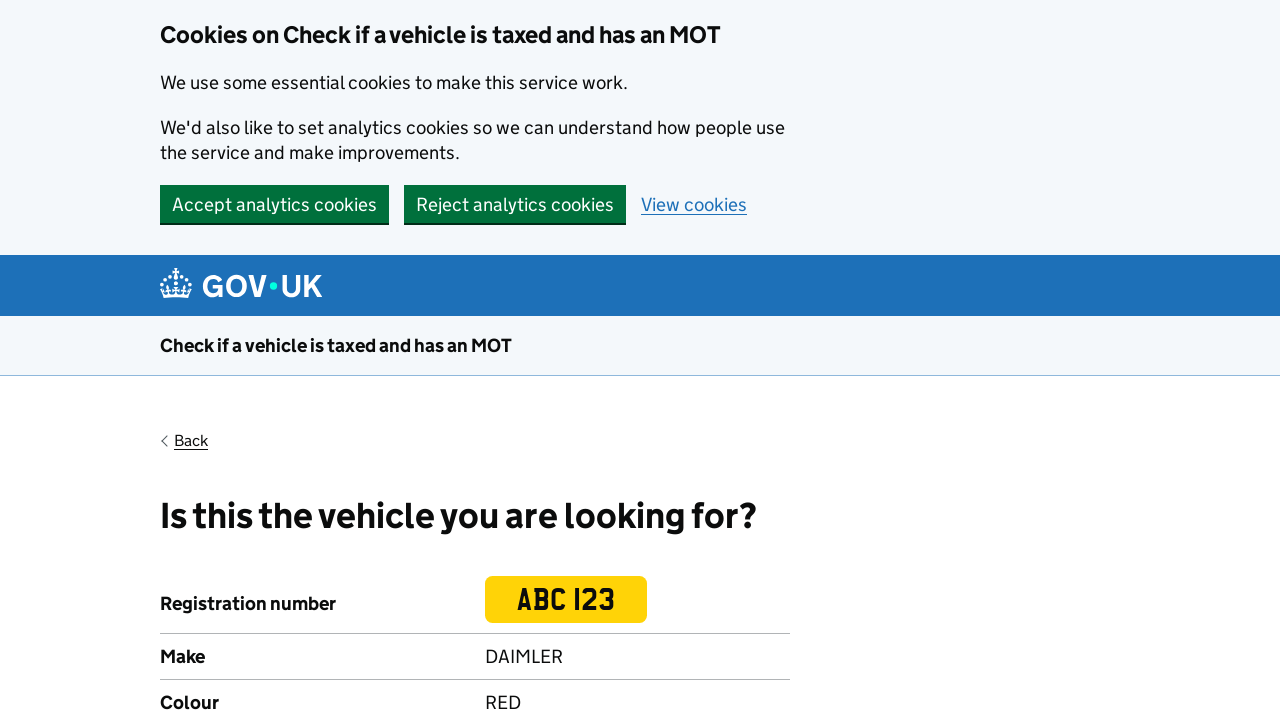